Tests unmarking todo items as complete by unchecking their checkboxes

Starting URL: https://demo.playwright.dev/todomvc

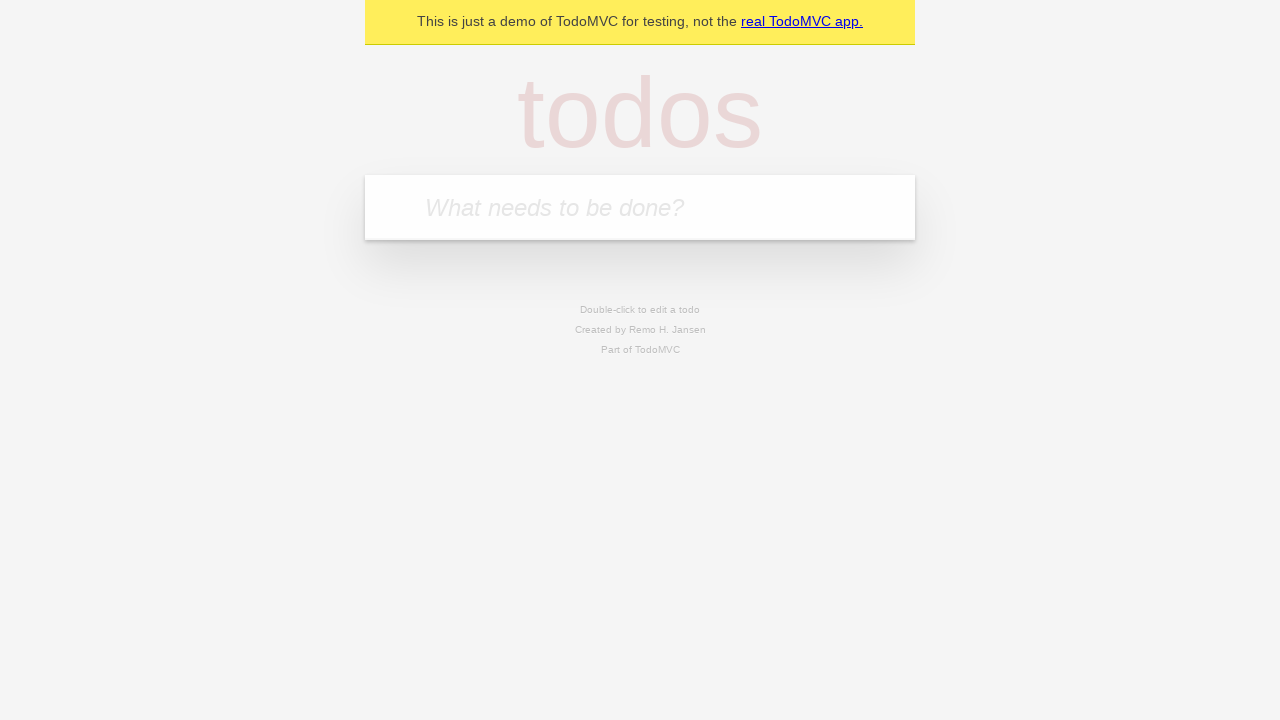

Located the todo input field
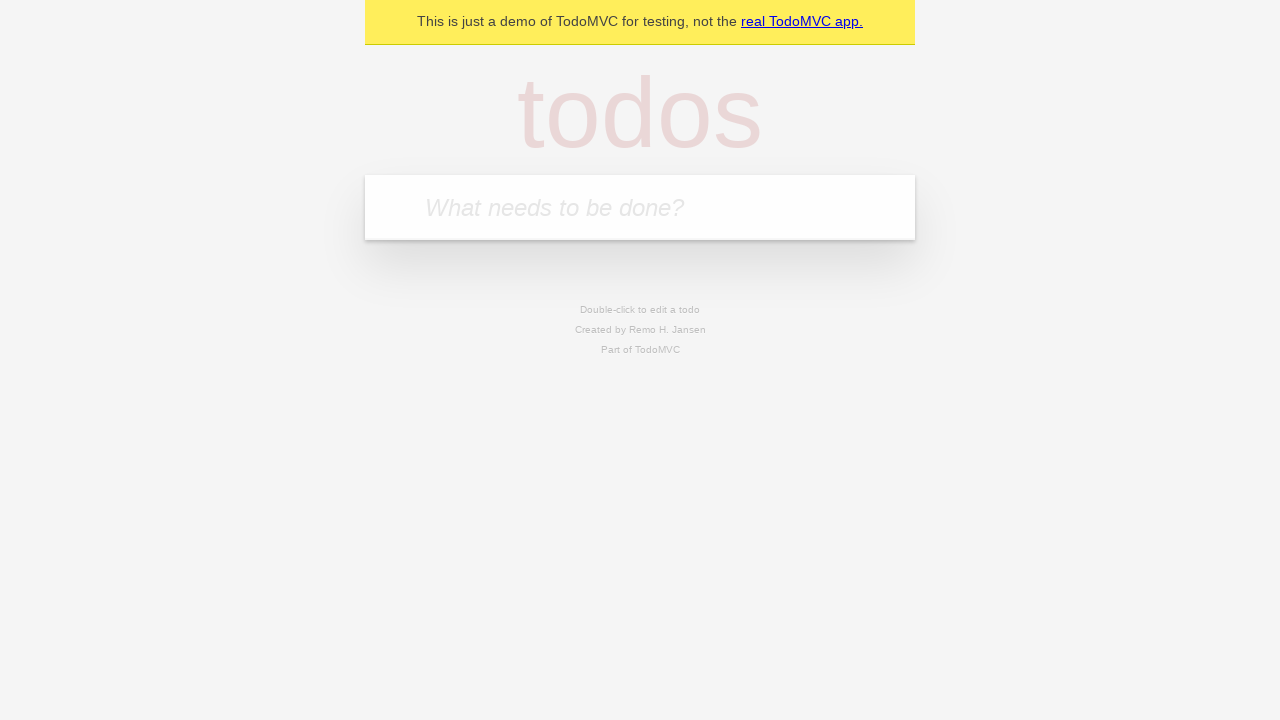

Filled input field with 'buy some cheese' on internal:attr=[placeholder="What needs to be done?"i]
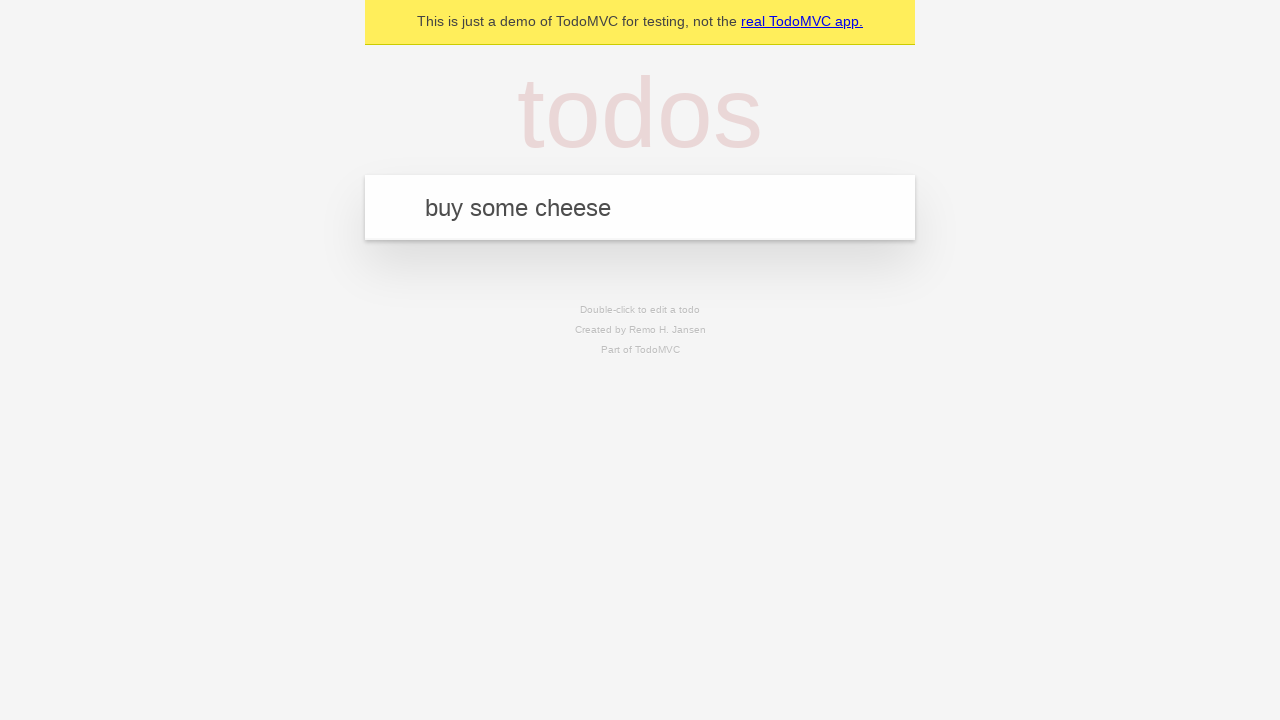

Pressed Enter to create first todo item on internal:attr=[placeholder="What needs to be done?"i]
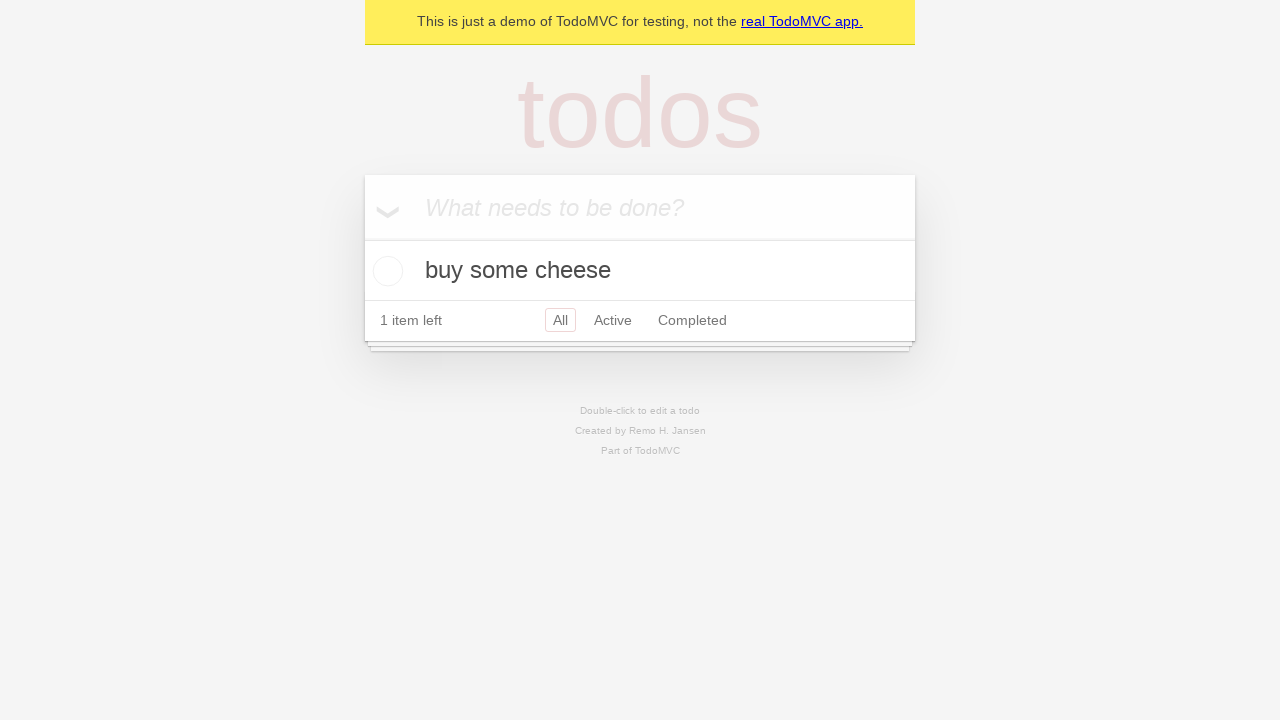

Filled input field with 'feed the cat' on internal:attr=[placeholder="What needs to be done?"i]
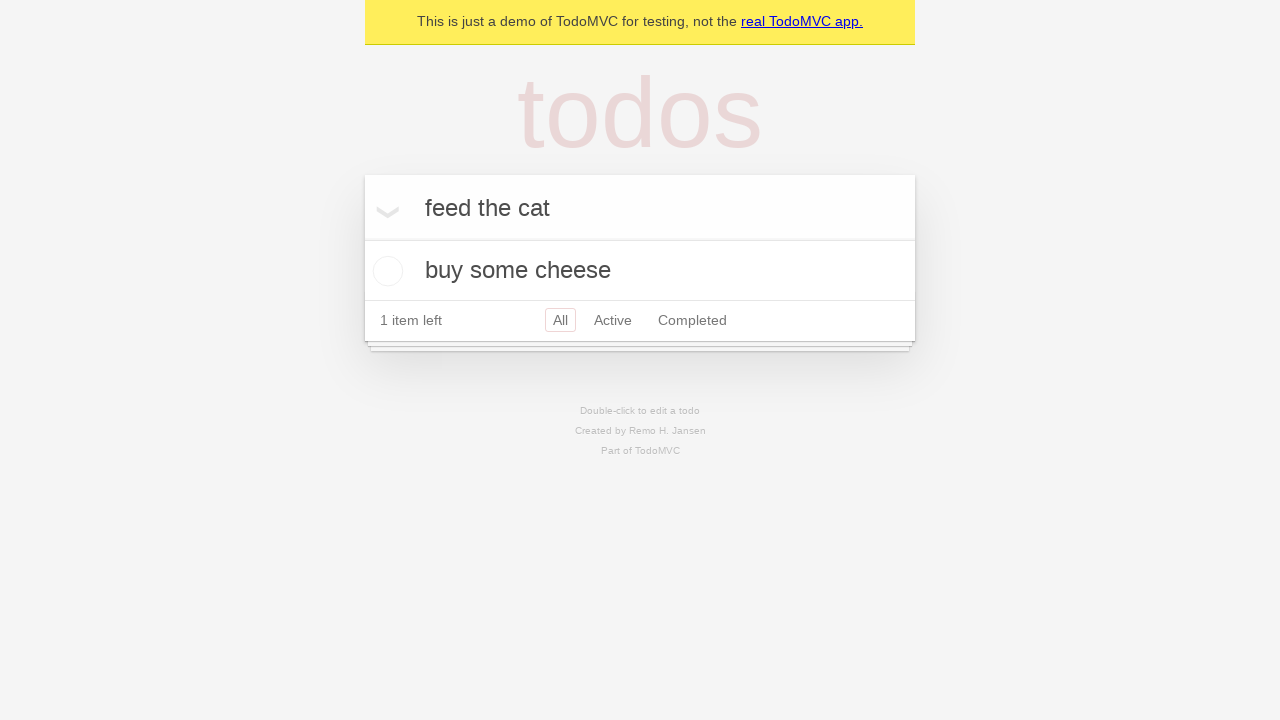

Pressed Enter to create second todo item on internal:attr=[placeholder="What needs to be done?"i]
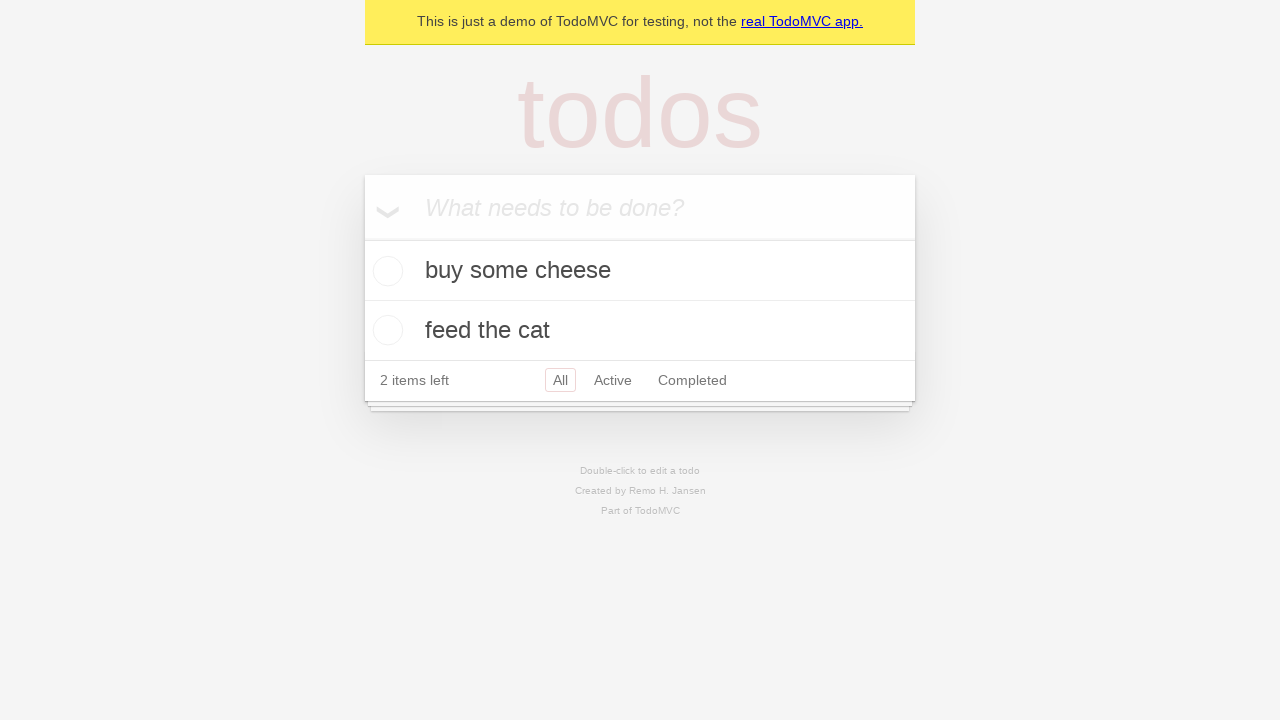

Located the first todo item
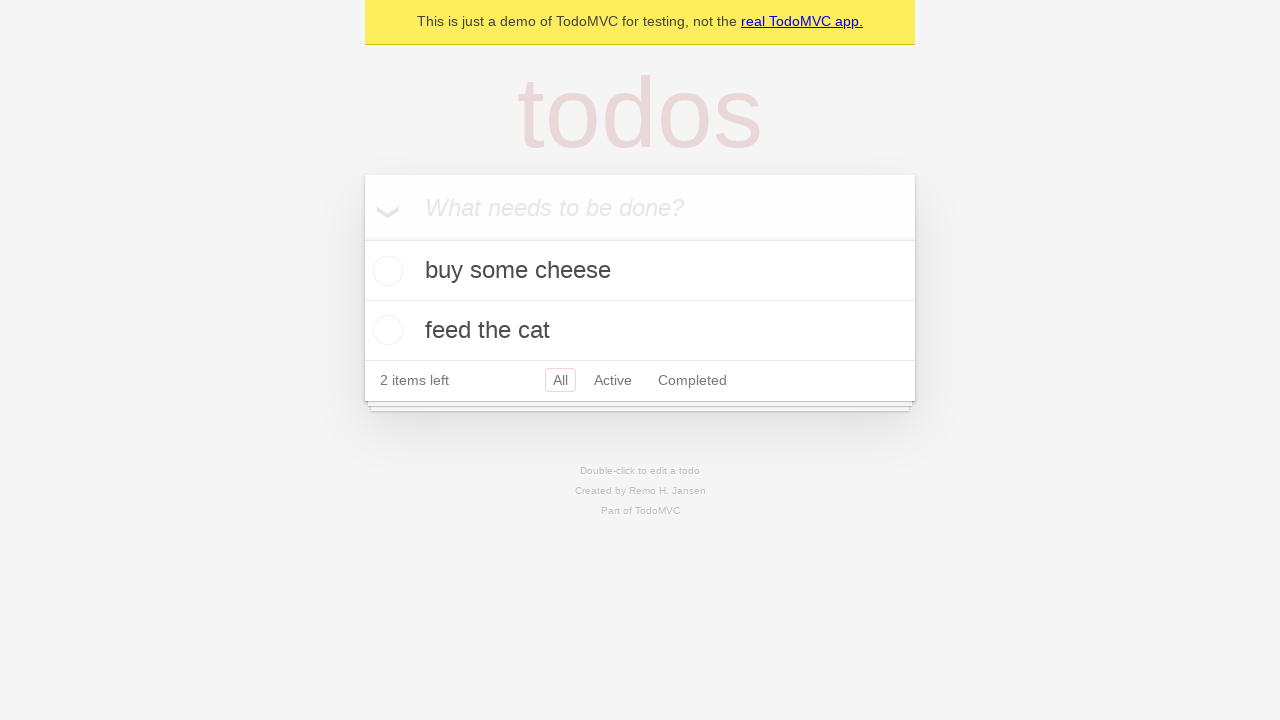

Located the checkbox for the first todo item
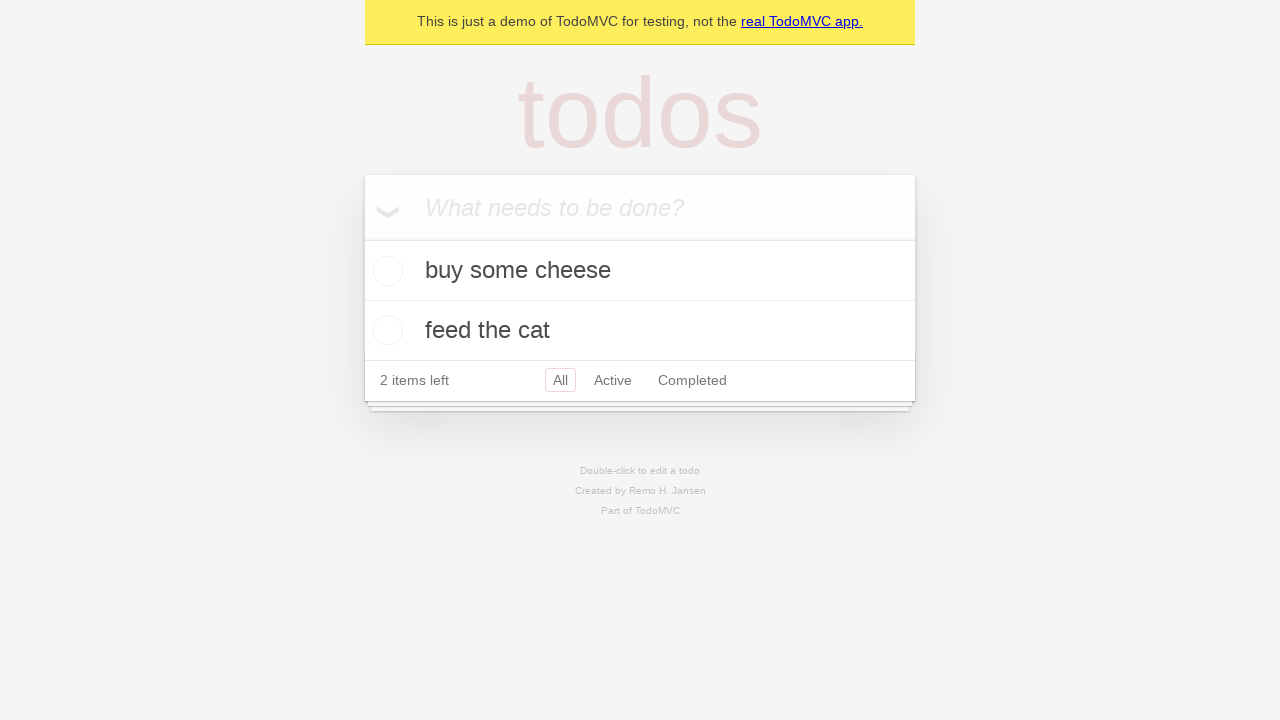

Checked the first todo item to mark it as complete at (385, 271) on internal:testid=[data-testid="todo-item"s] >> nth=0 >> internal:role=checkbox
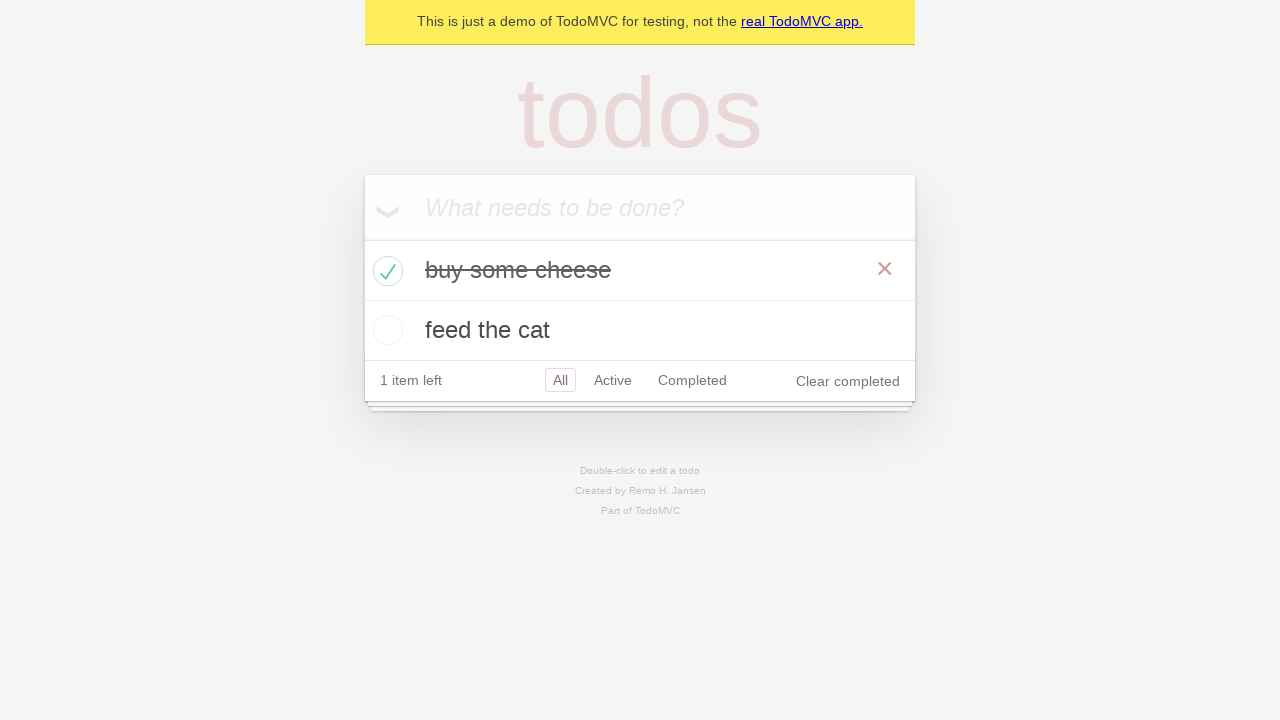

Unchecked the first todo item to un-mark it as complete at (385, 271) on internal:testid=[data-testid="todo-item"s] >> nth=0 >> internal:role=checkbox
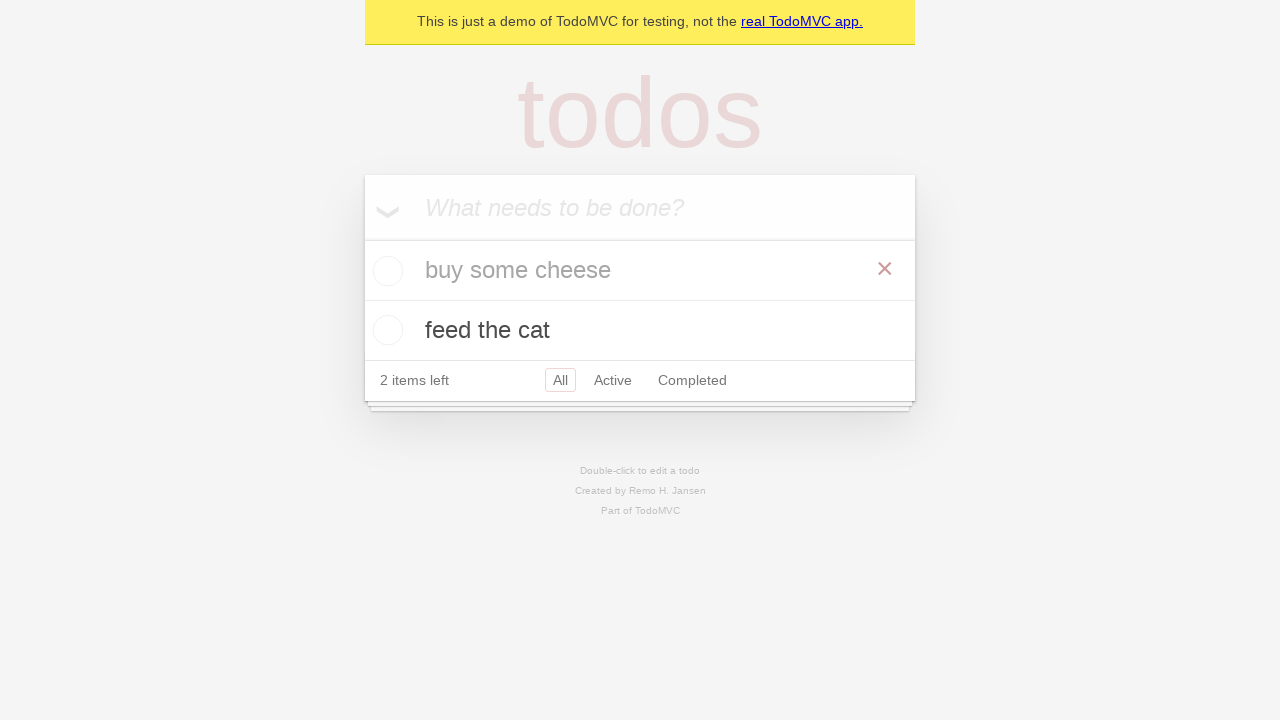

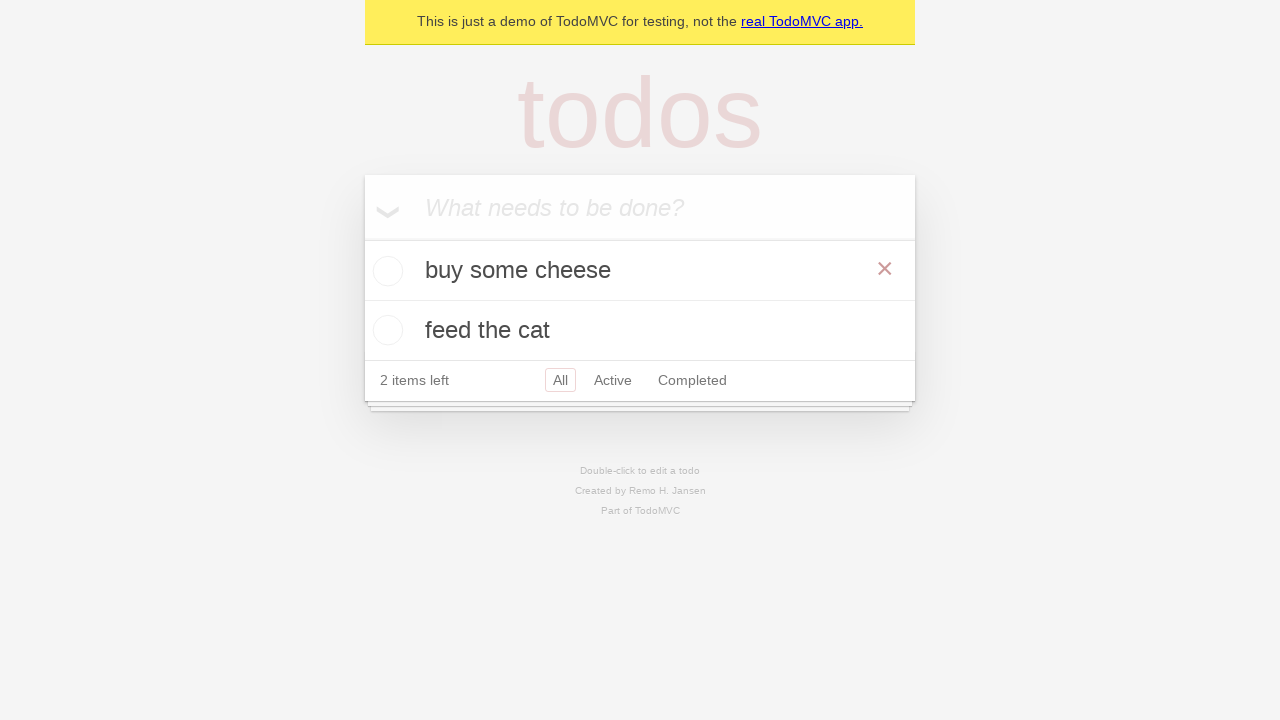